Tests alert handling functionality by triggering an alert dialog and accepting it

Starting URL: https://demo.automationtesting.in/Alerts.html

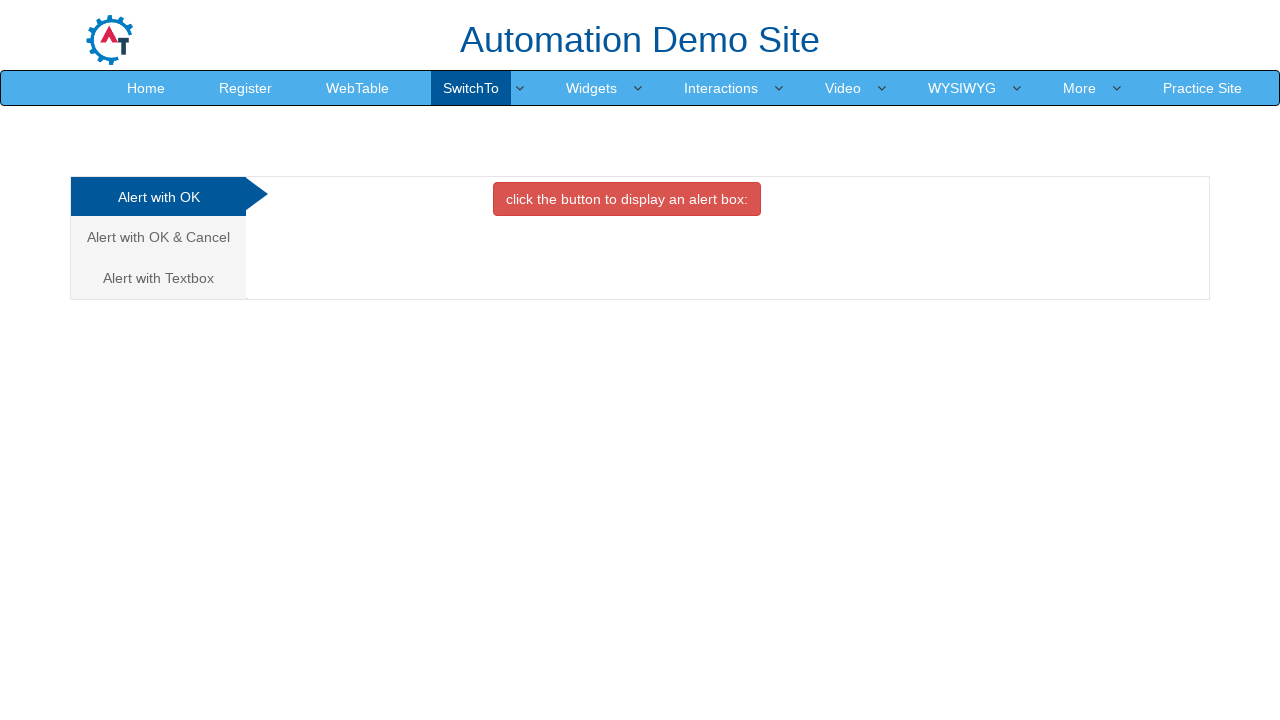

Clicked on 'Alert with OK' tab at (158, 197) on xpath=/html/body/div[1]/div/div/div/div[1]/ul/li[1]/a
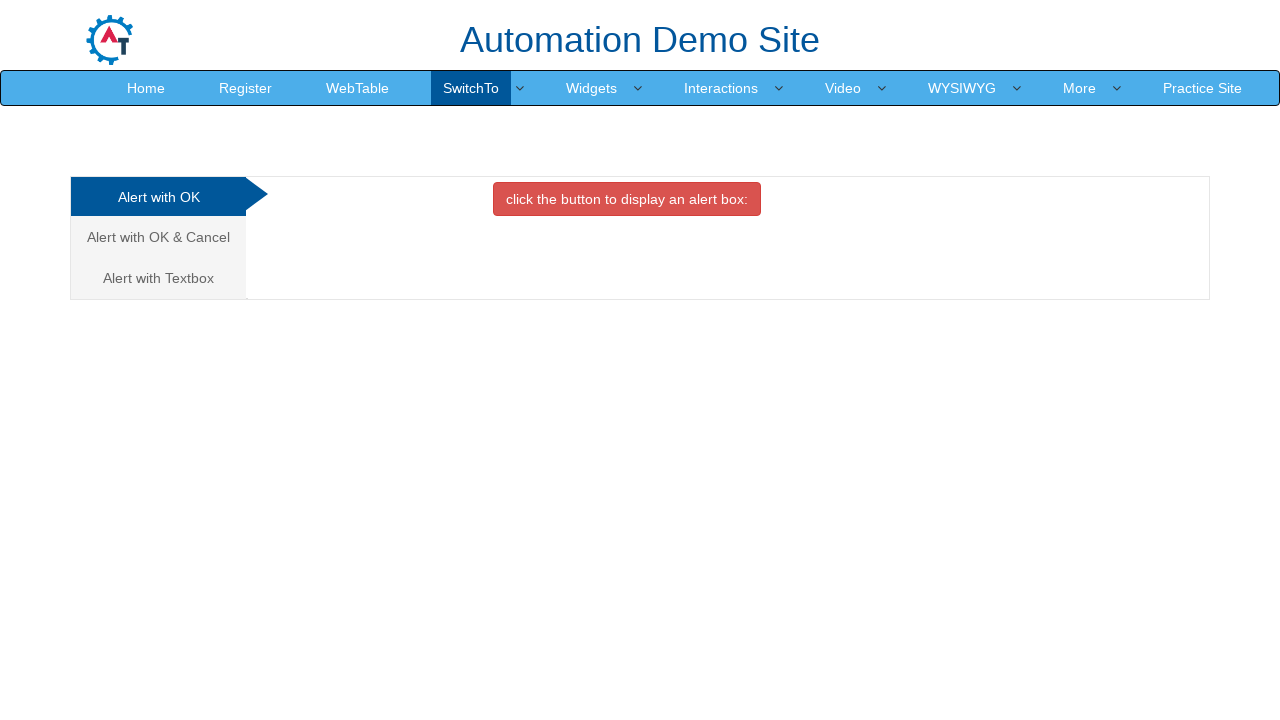

Clicked button to trigger alert dialog at (627, 199) on xpath=/html/body/div[1]/div/div/div/div[2]/div[1]/button
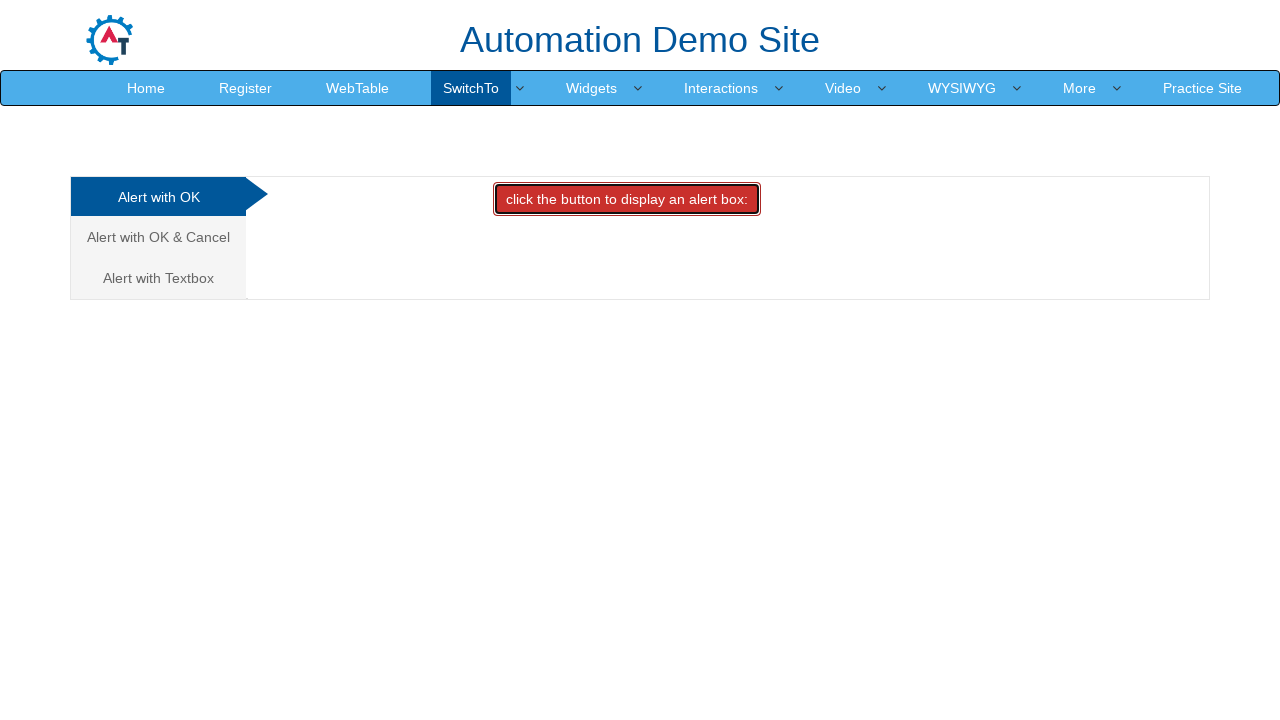

Set up dialog handler to accept alert
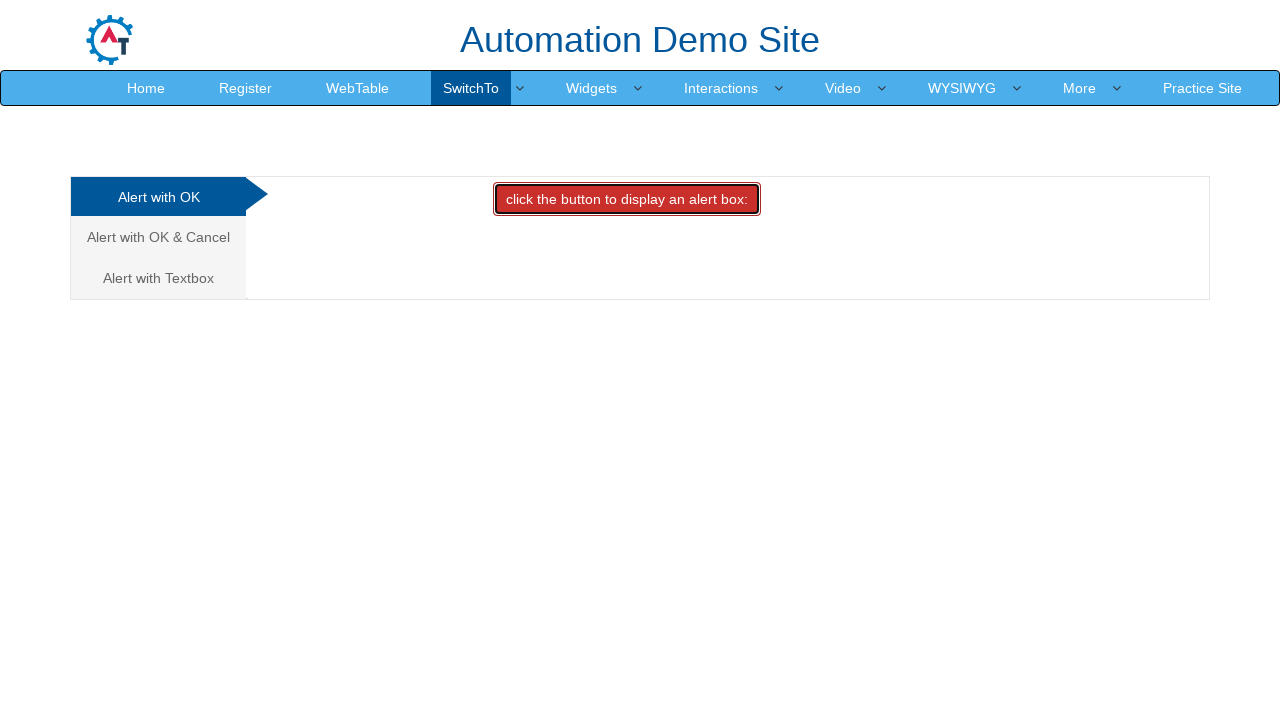

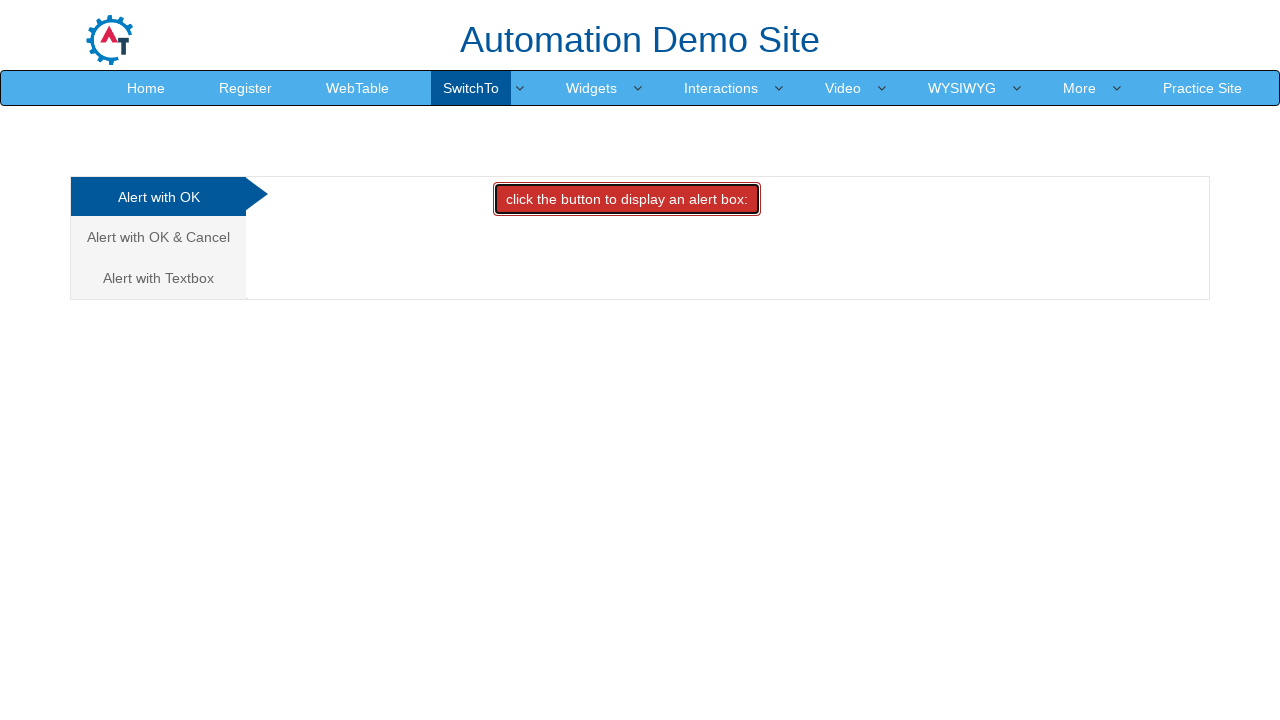